Tests JavaScript prompt dialog by clicking the JS Prompt button, entering text, and accepting the dialog

Starting URL: https://the-internet.herokuapp.com/javascript_alerts

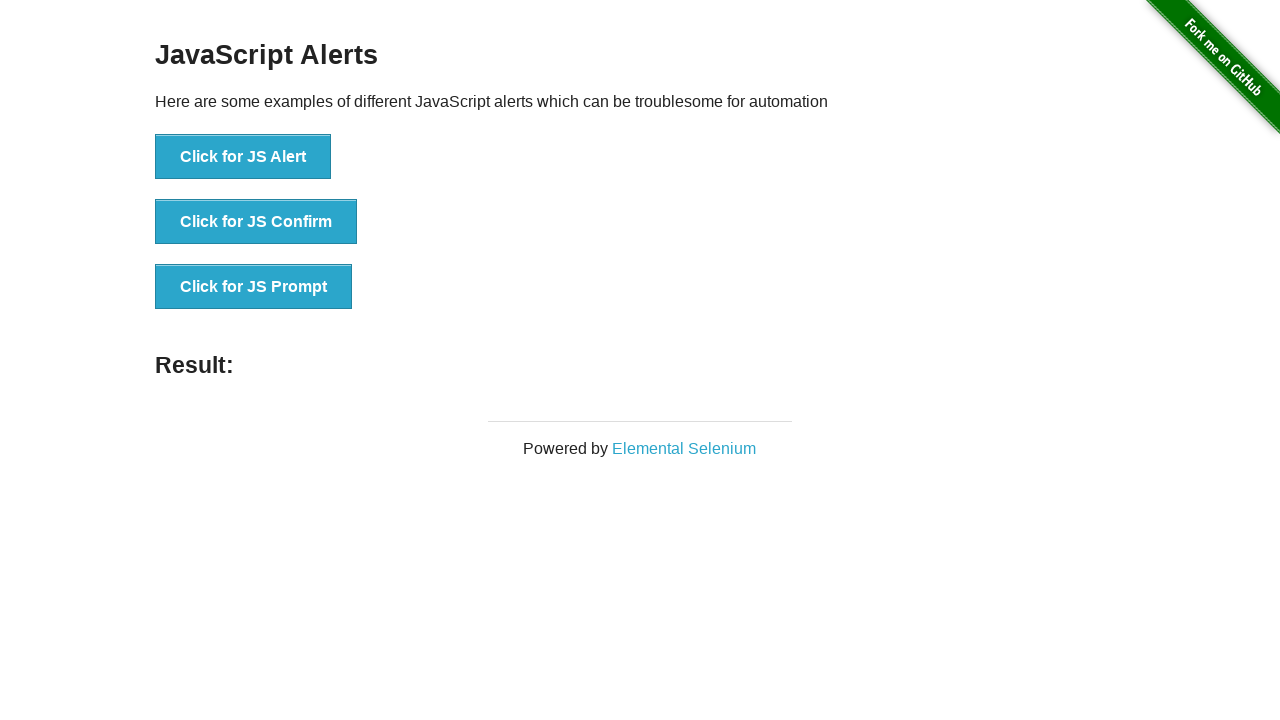

Set up dialog handler to accept prompt with text 'Merhaba TestNG'
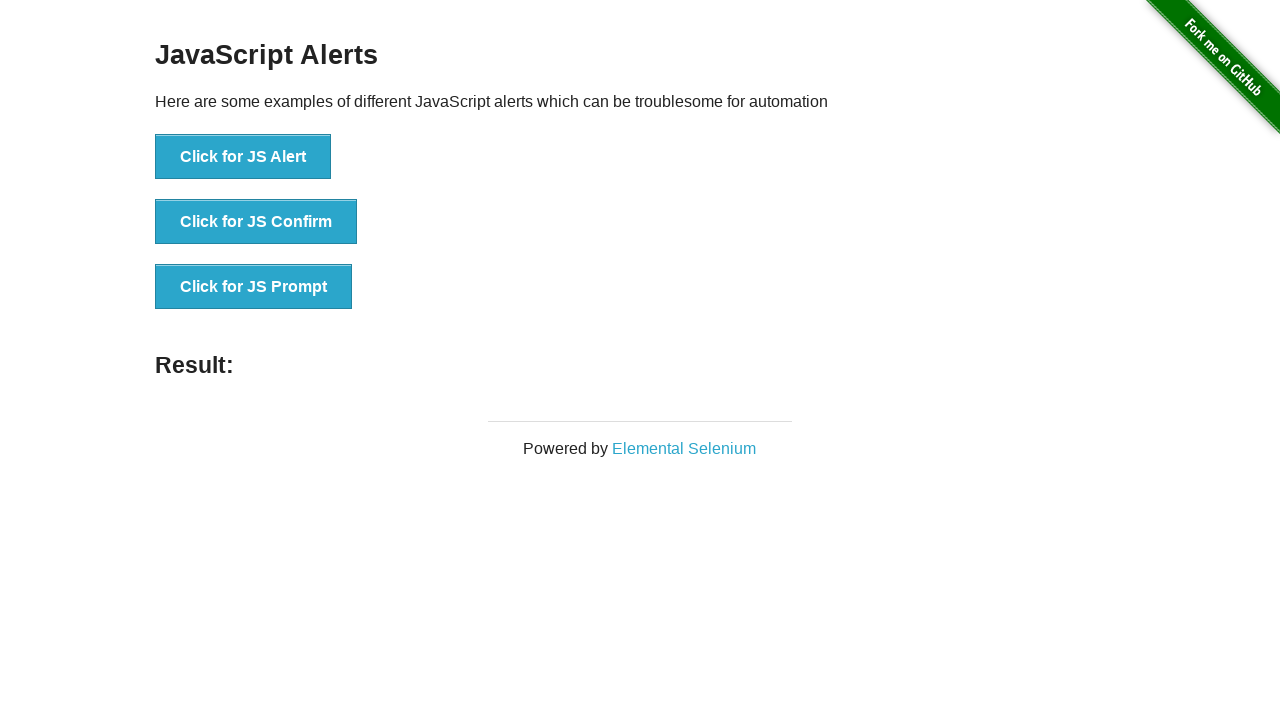

Clicked the JS Prompt button at (254, 287) on xpath=//button[@onclick='jsPrompt()']
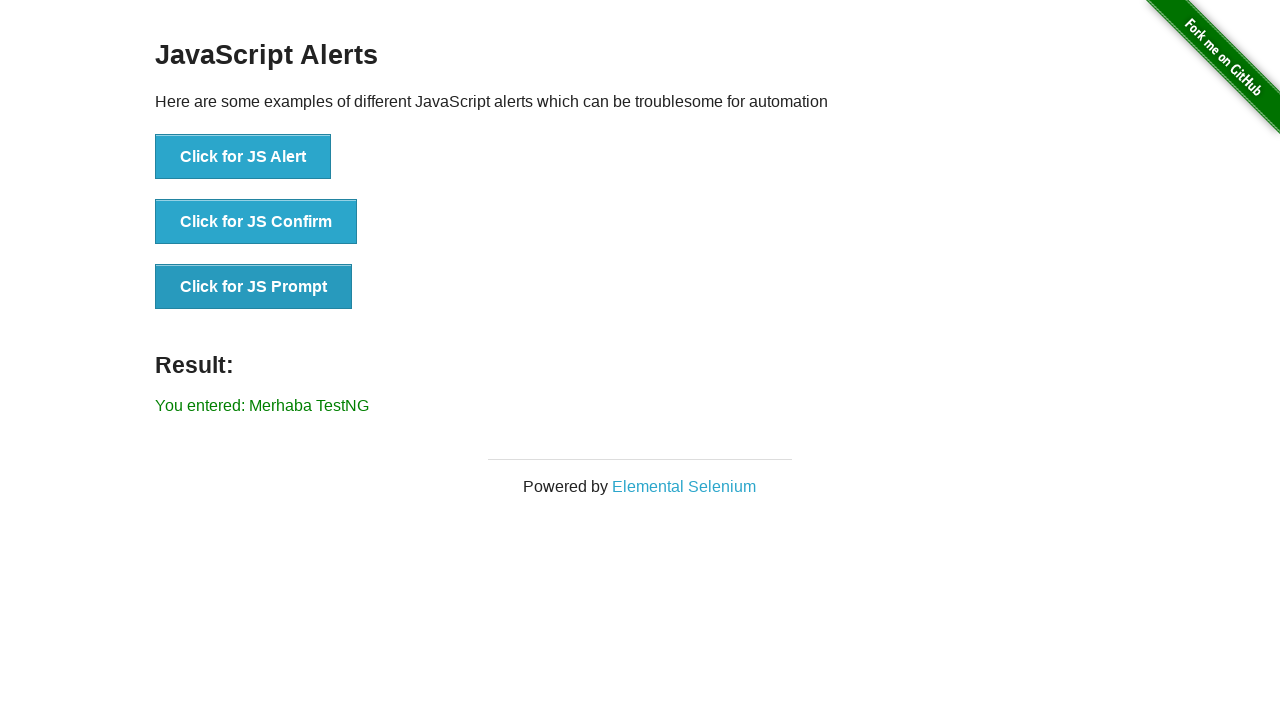

Result element appeared after accepting the prompt dialog
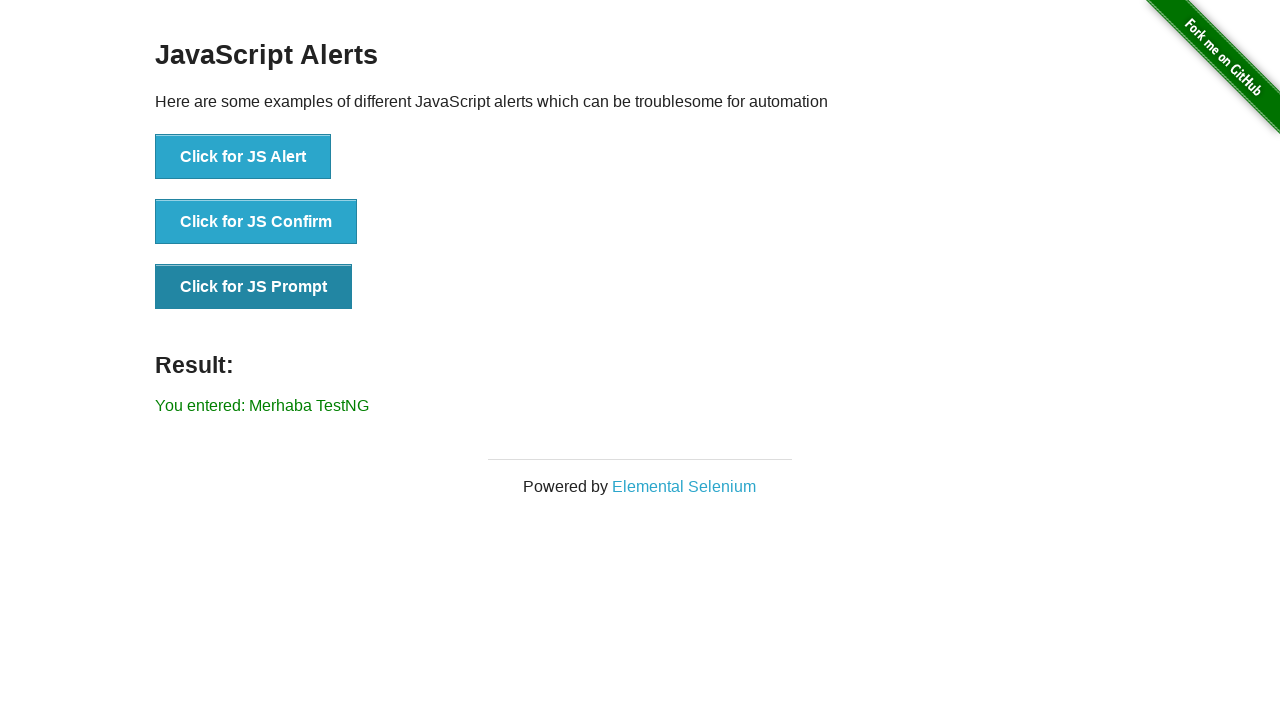

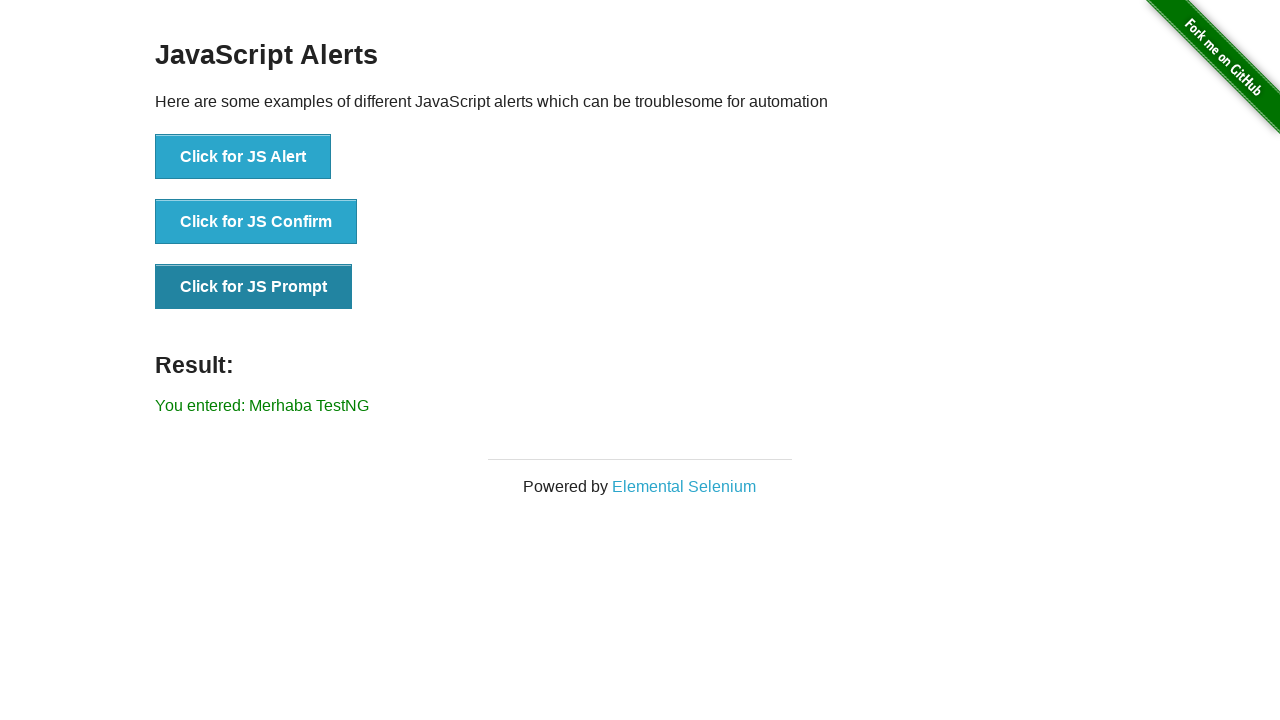